Tests various form elements including checkboxes, dropdowns, autocomplete, radio buttons, alerts, and show/hide functionality on a practice automation page

Starting URL: https://rahulshettyacademy.com/AutomationPractice/

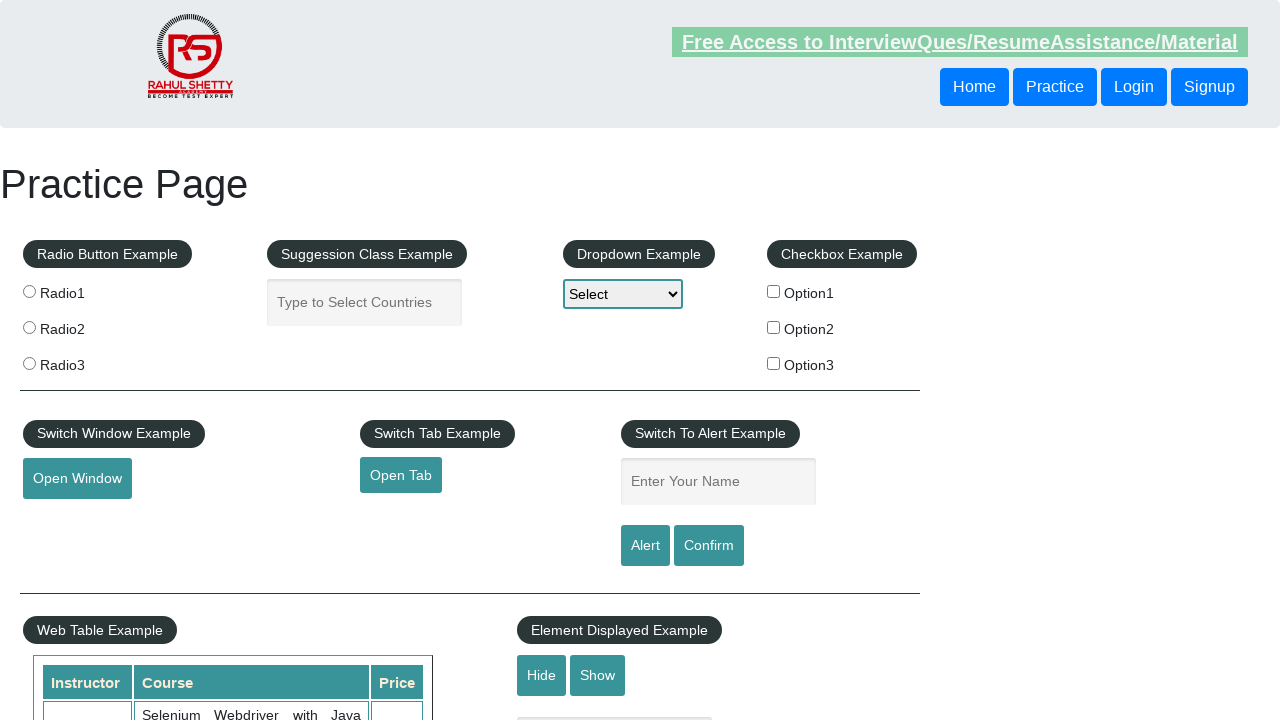

Located all checkbox elements on the page
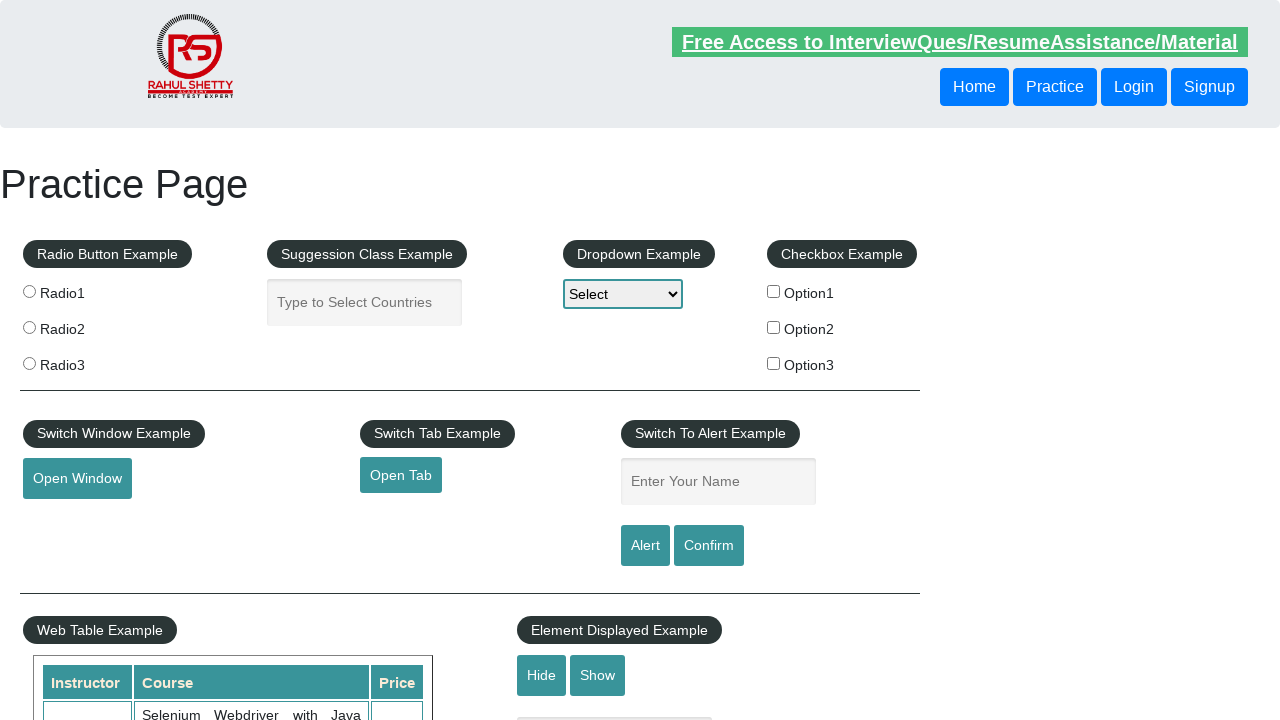

Clicked checkbox 1 at (774, 291) on xpath=//input[@type='checkbox'] >> nth=0
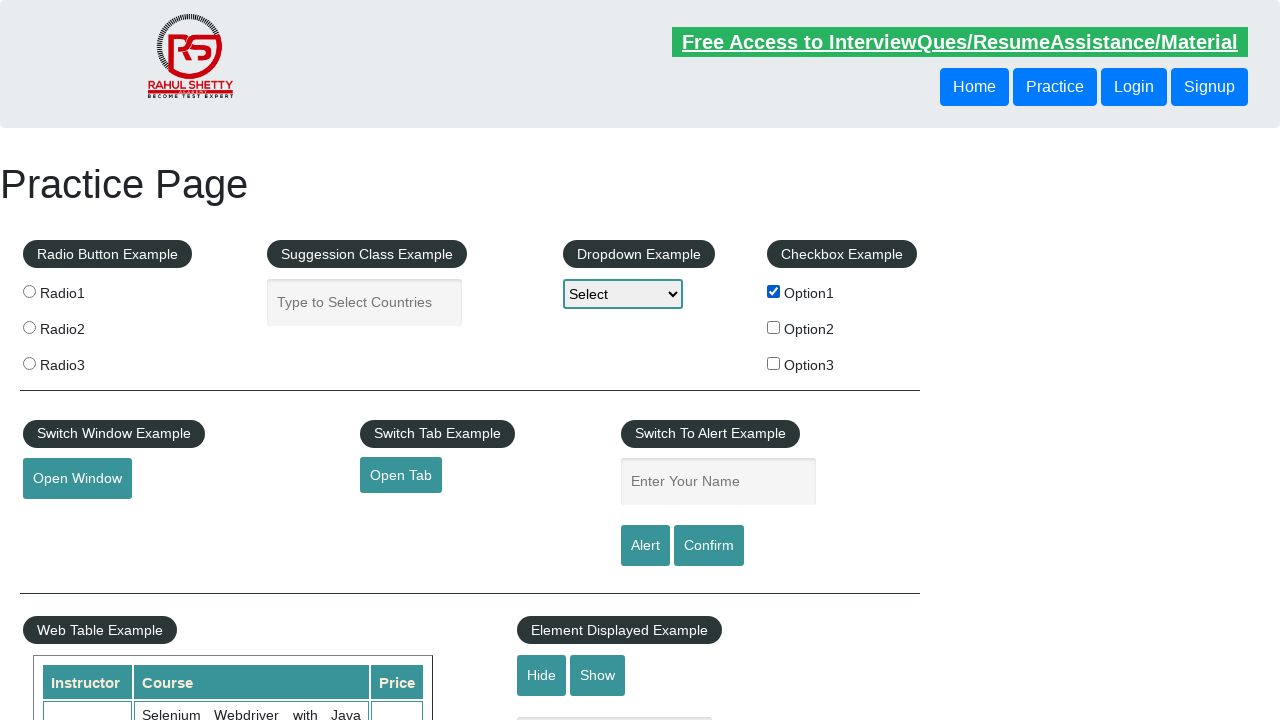

Clicked checkbox 2 at (774, 327) on xpath=//input[@type='checkbox'] >> nth=1
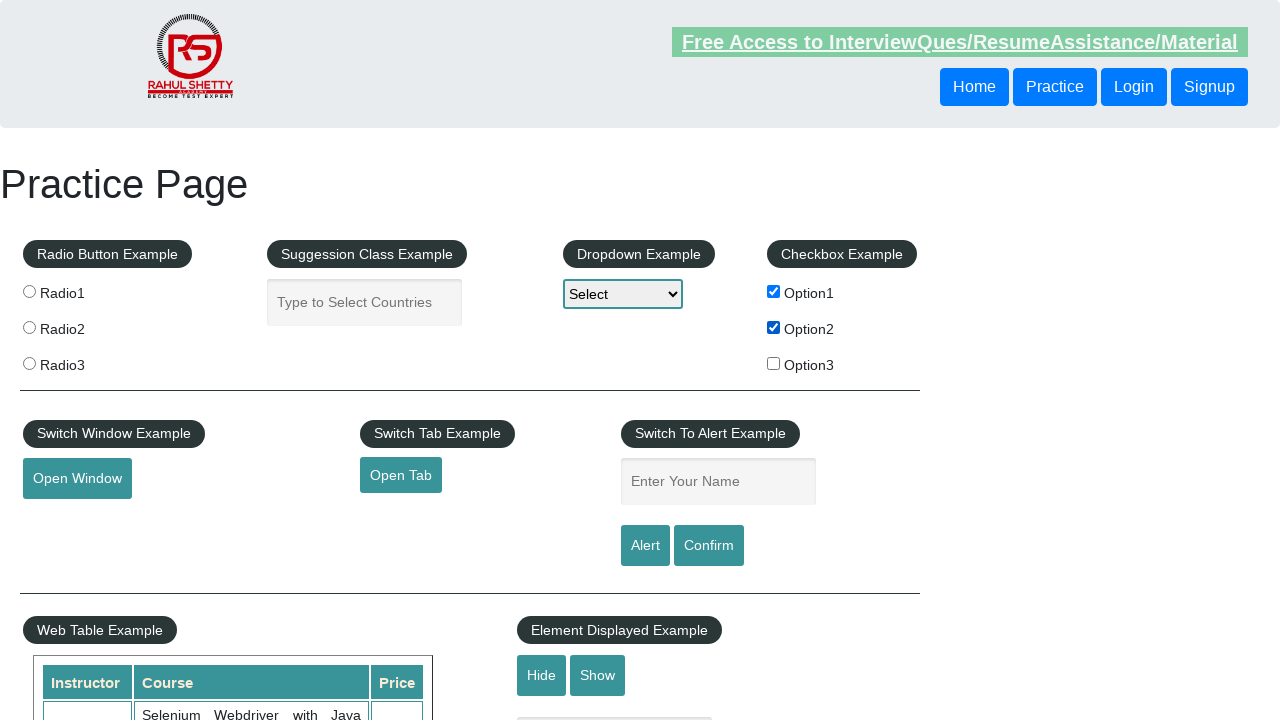

Clicked checkbox 3 at (774, 363) on xpath=//input[@type='checkbox'] >> nth=2
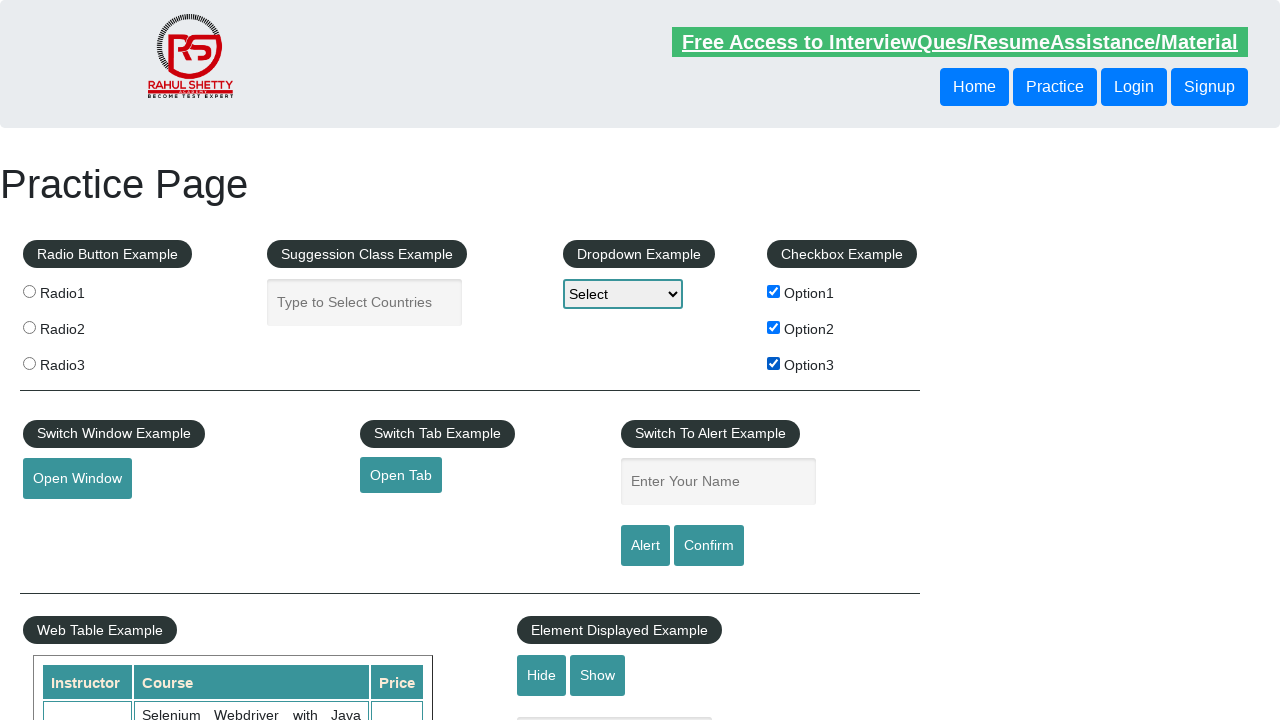

Selected 'option3' from the dropdown menu on #dropdown-class-example
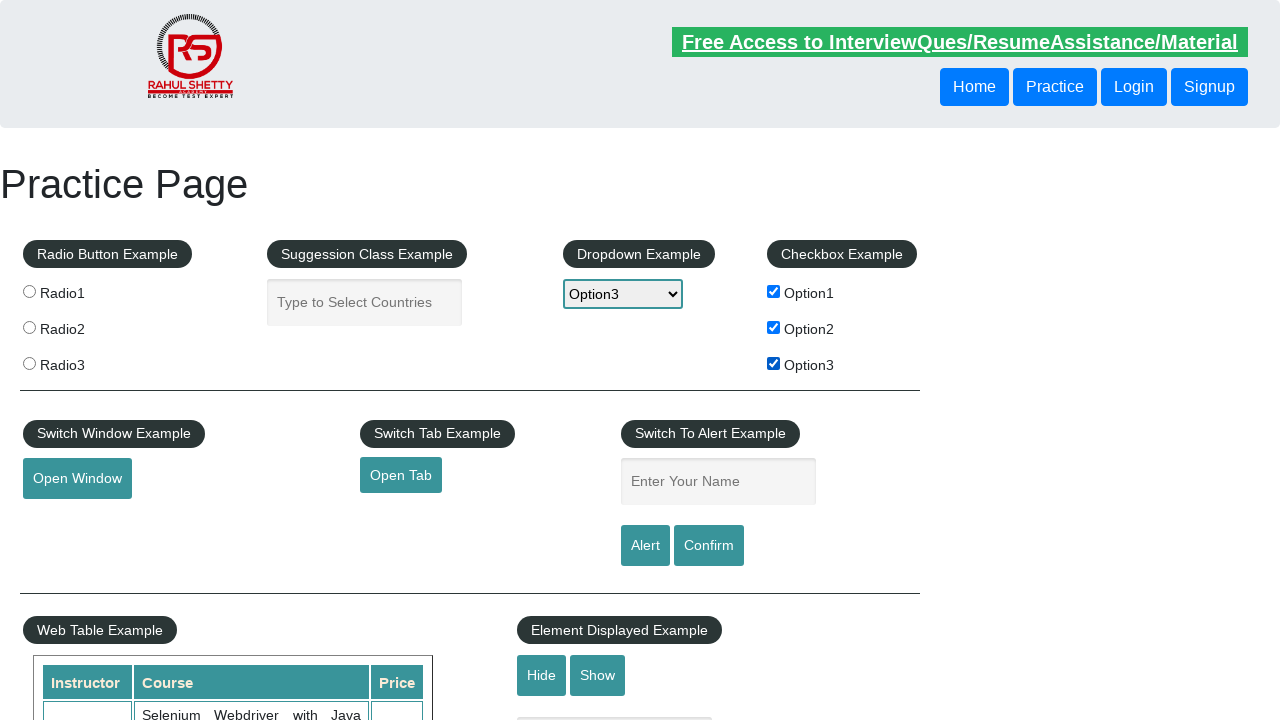

Filled autocomplete field with 'Ind' on input[id='autocomplete']
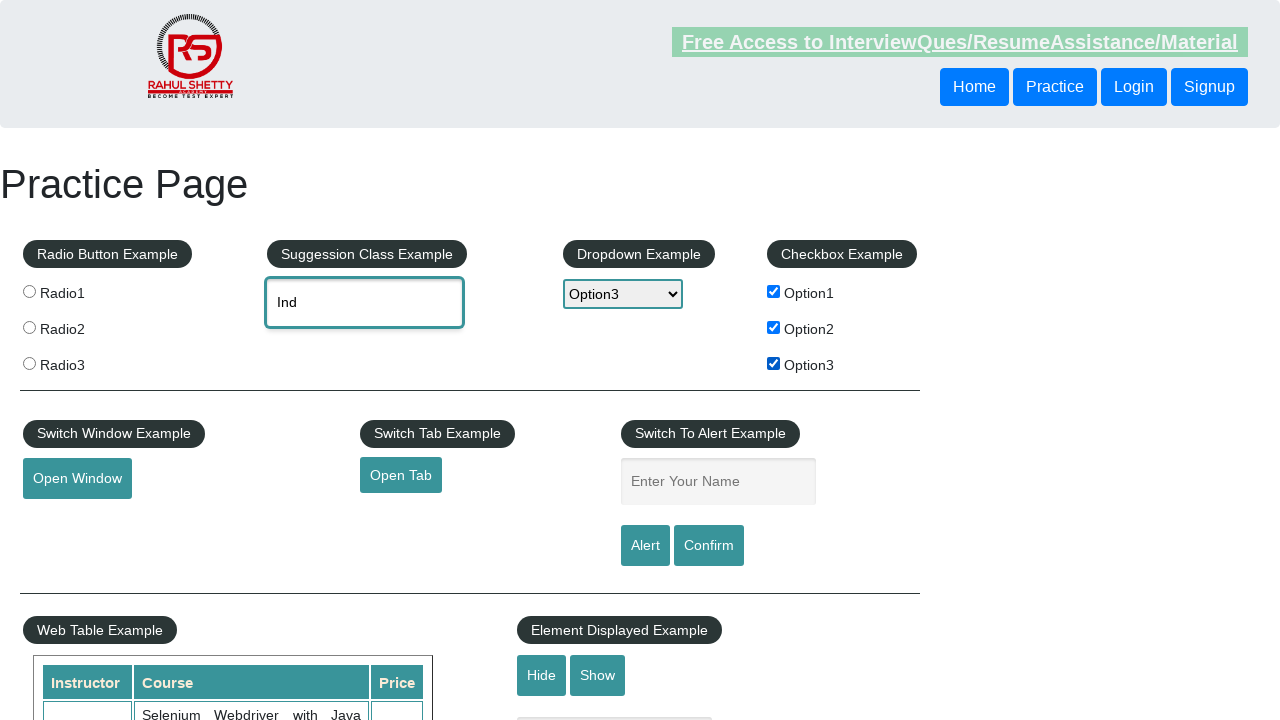

Autocomplete suggestions loaded
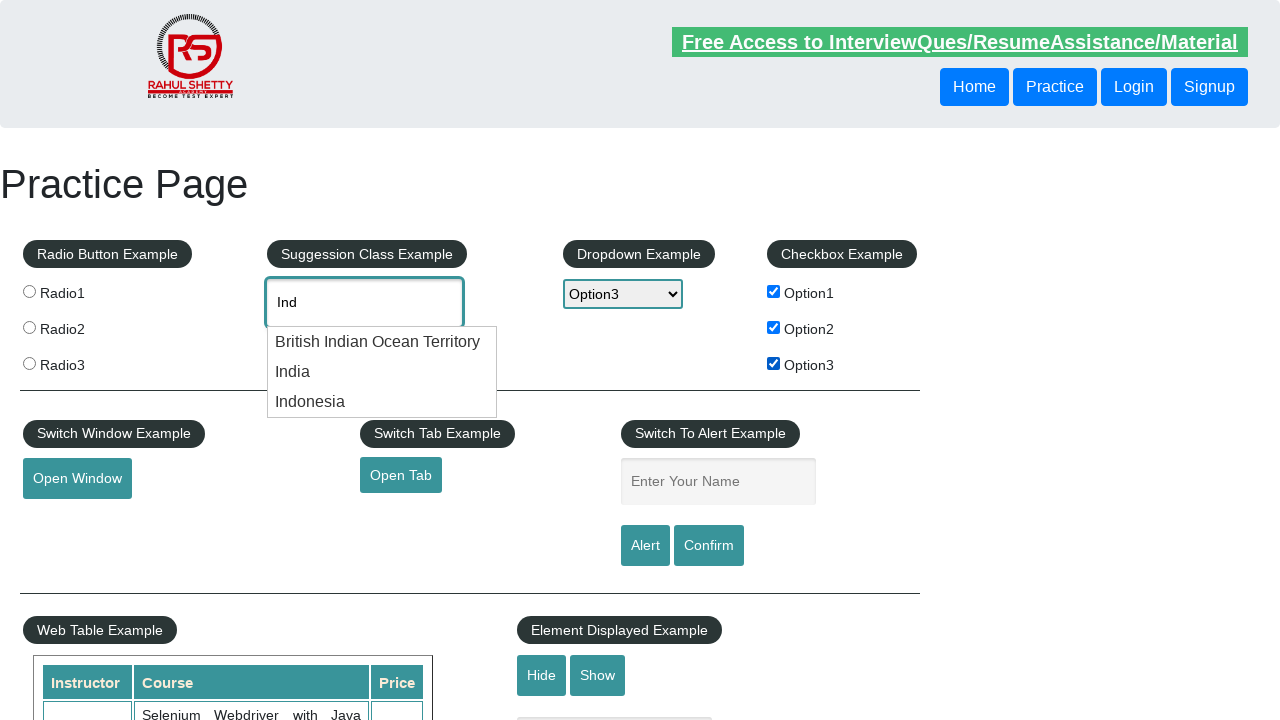

Selected 'India' from autocomplete suggestions at (382, 372) on li[class='ui-menu-item'] div >> nth=1
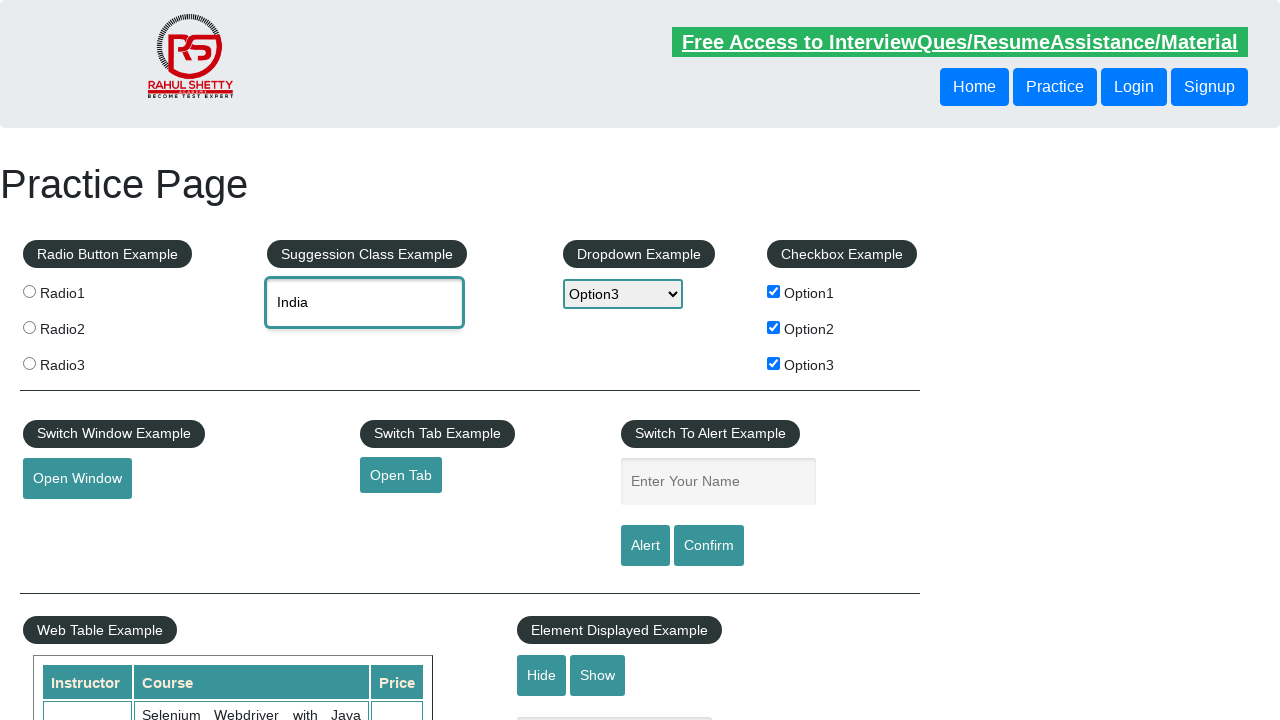

Clicked the third radio button at (29, 363) on input[name='radioButton'] >> nth=2
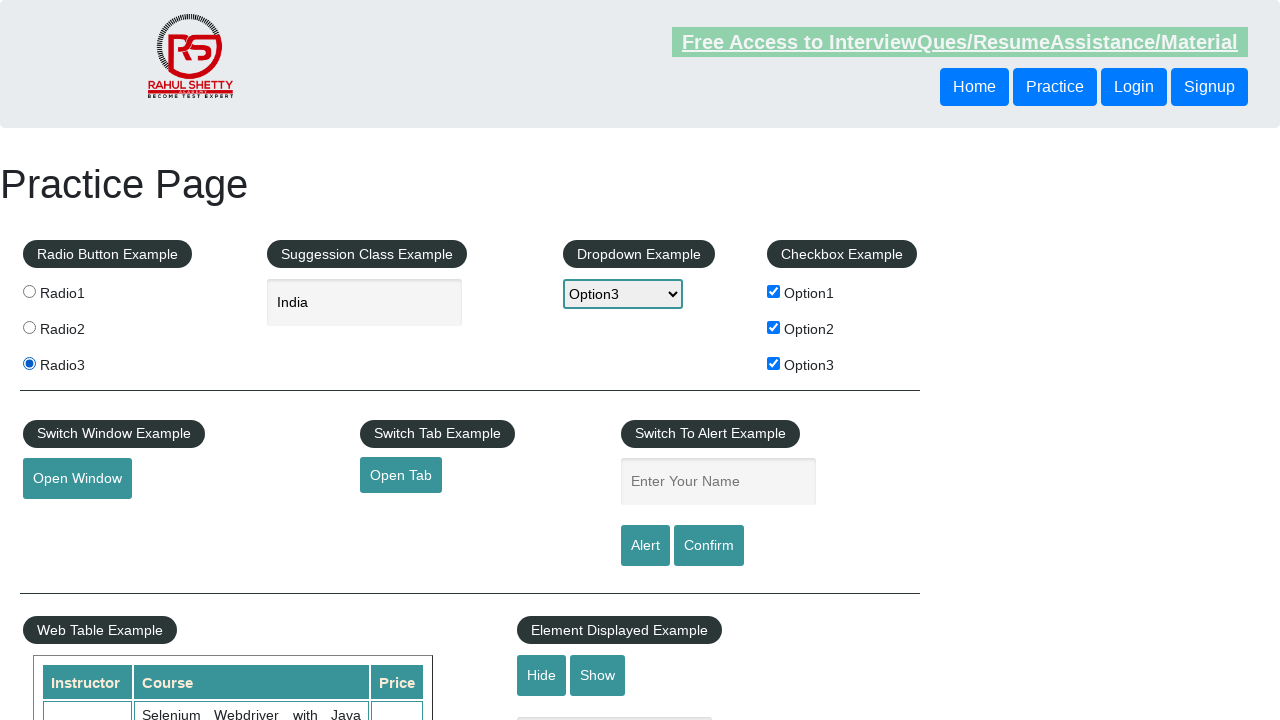

Filled name field with 'Anjali' on #name
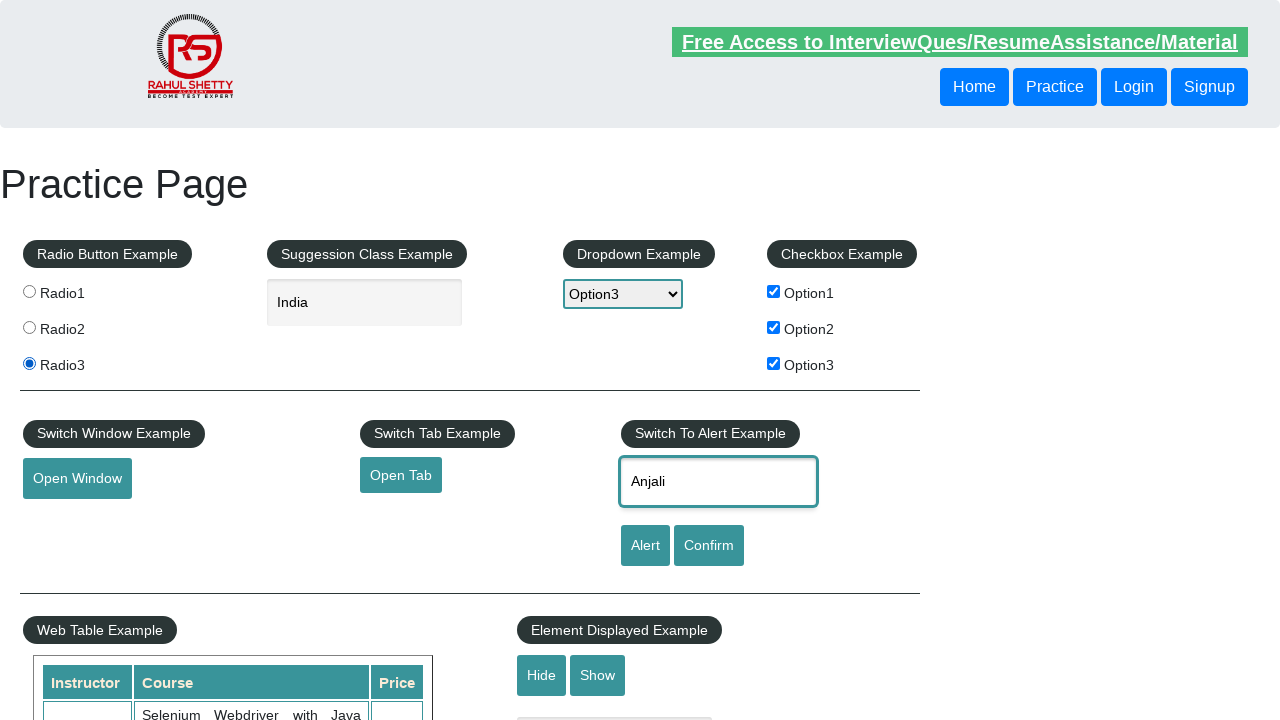

Clicked alert button to trigger alert dialog at (645, 546) on #alertbtn
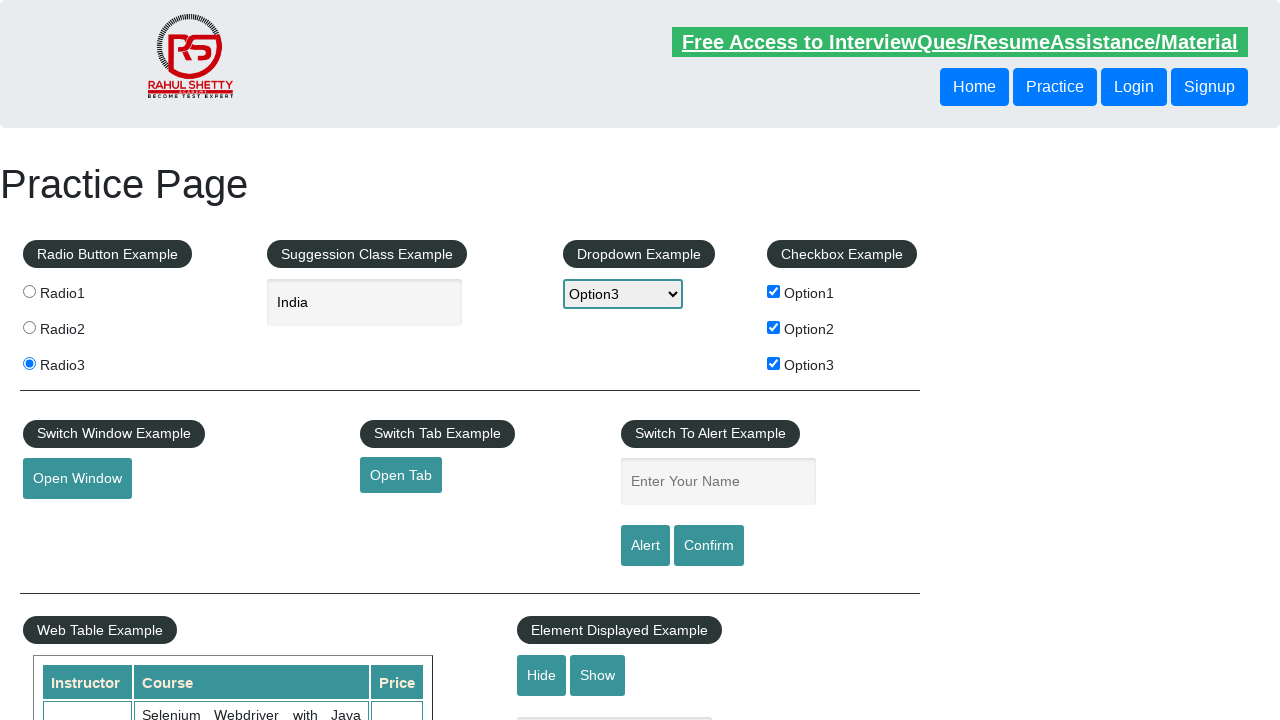

Accepted the alert dialog
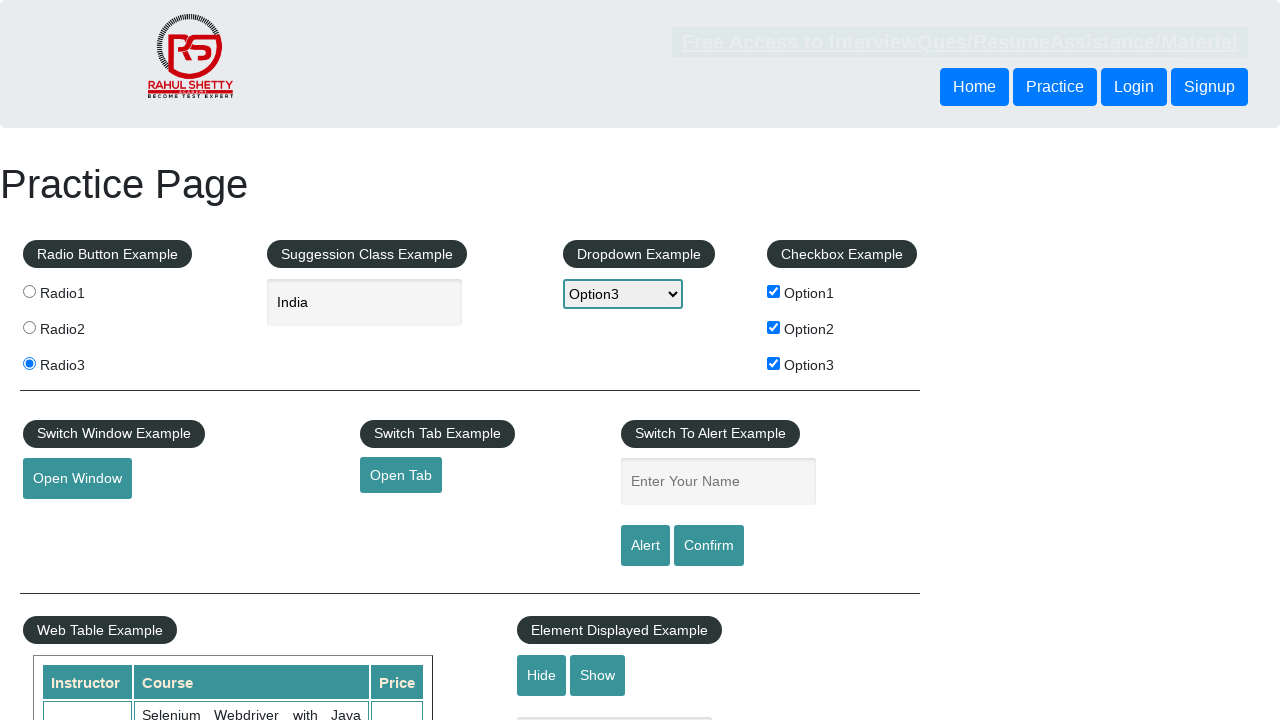

Clicked confirm button to trigger confirm dialog at (709, 546) on #confirmbtn
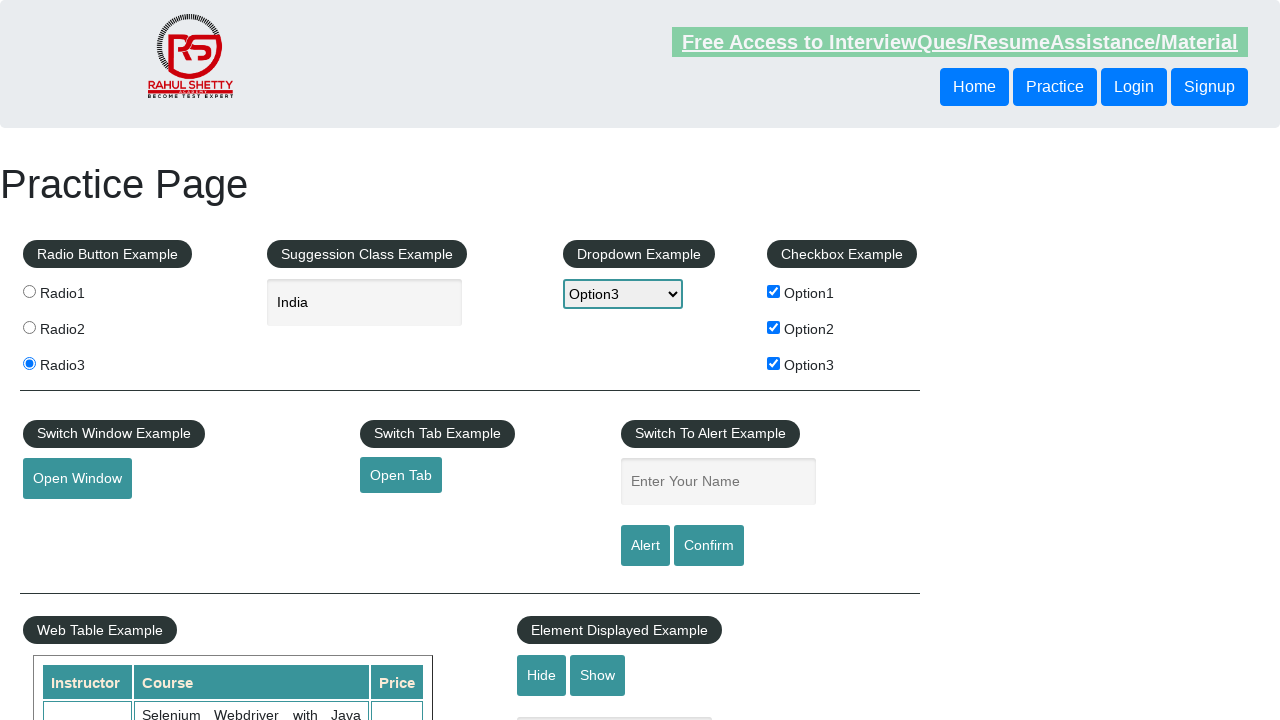

Dismissed the confirm dialog
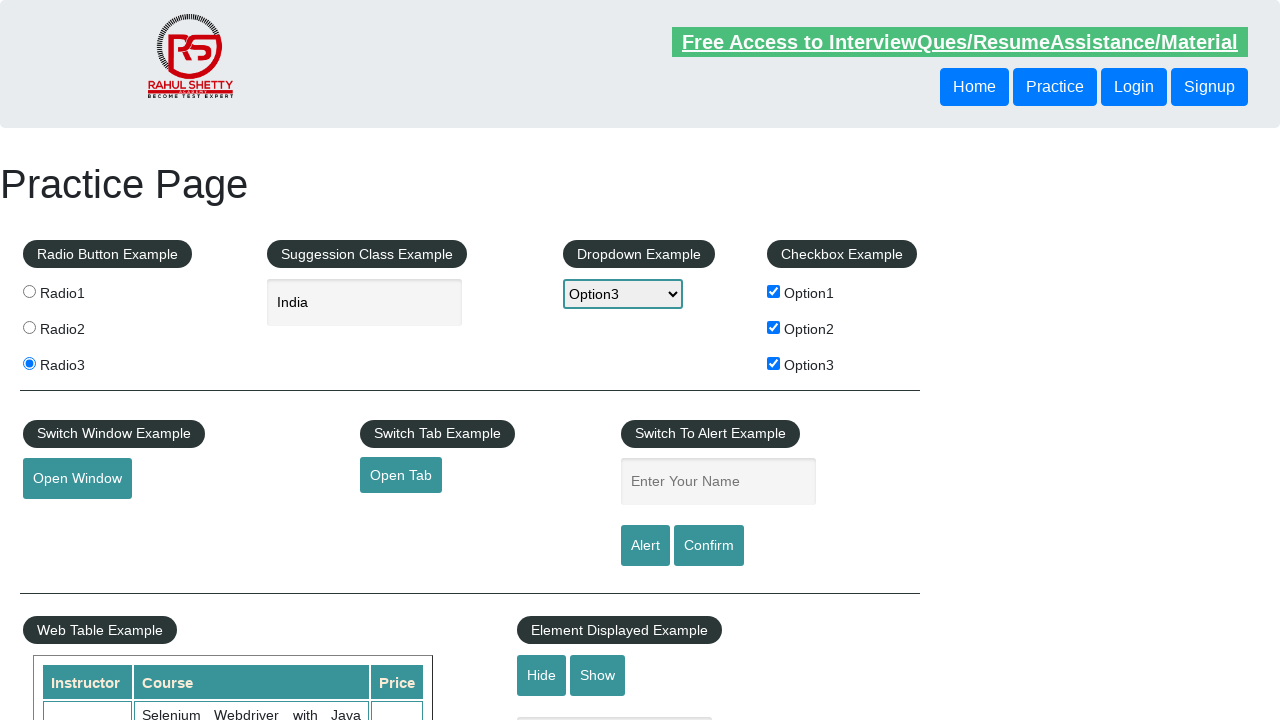

Clicked hide textbox button to toggle visibility at (542, 675) on #hide-textbox
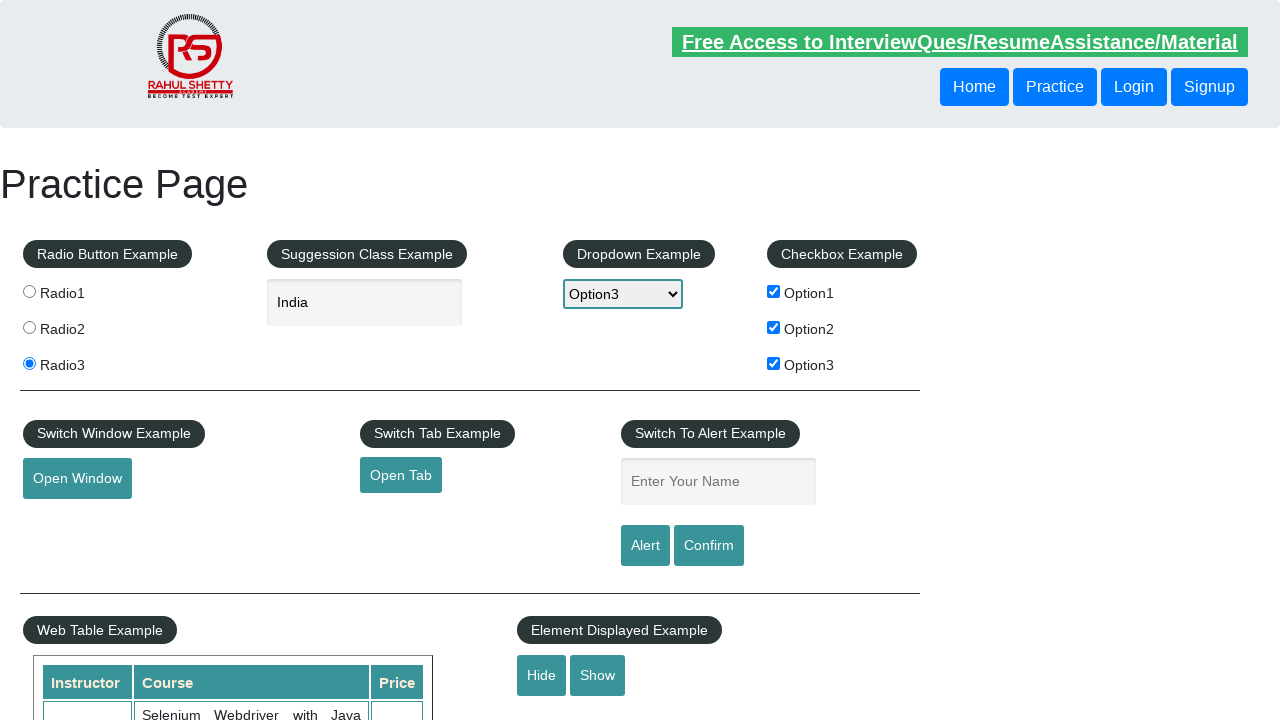

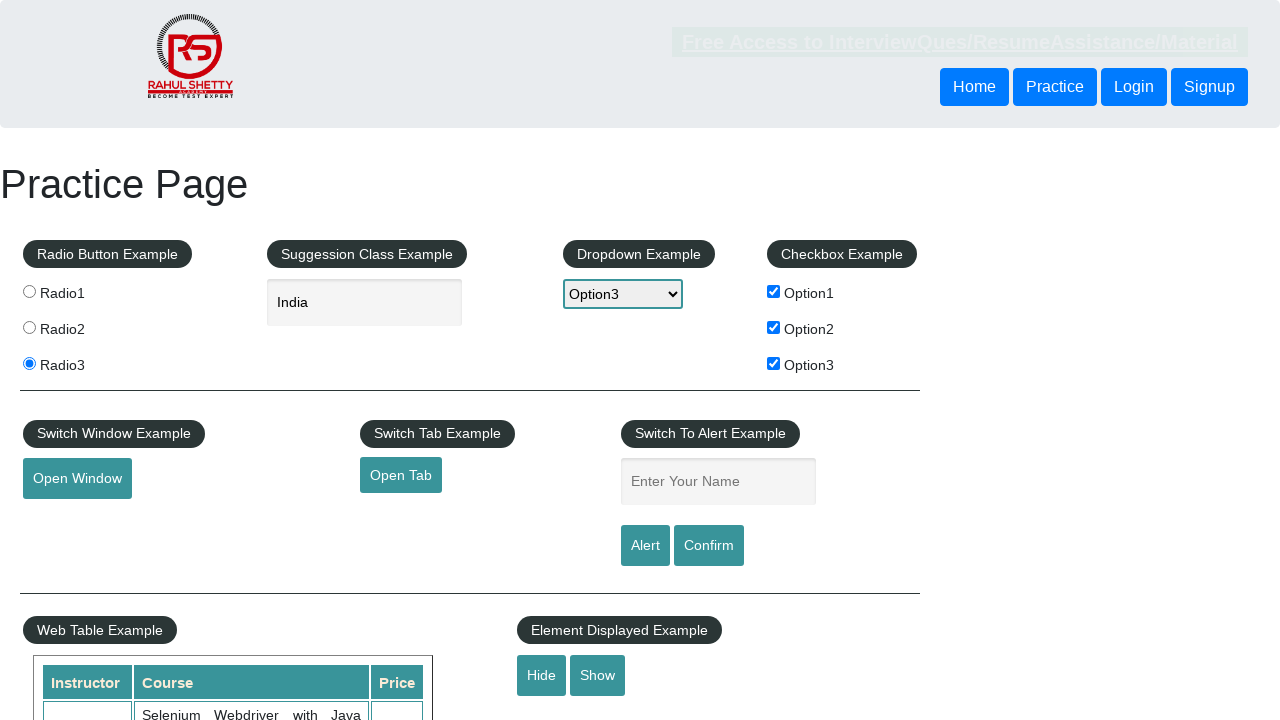